Tests the README page on GitHub by verifying the documentation link and logo are present in the rendered README content.

Starting URL: https://github.com/tjsingleton/bulletbuzz/blob/main/README.md

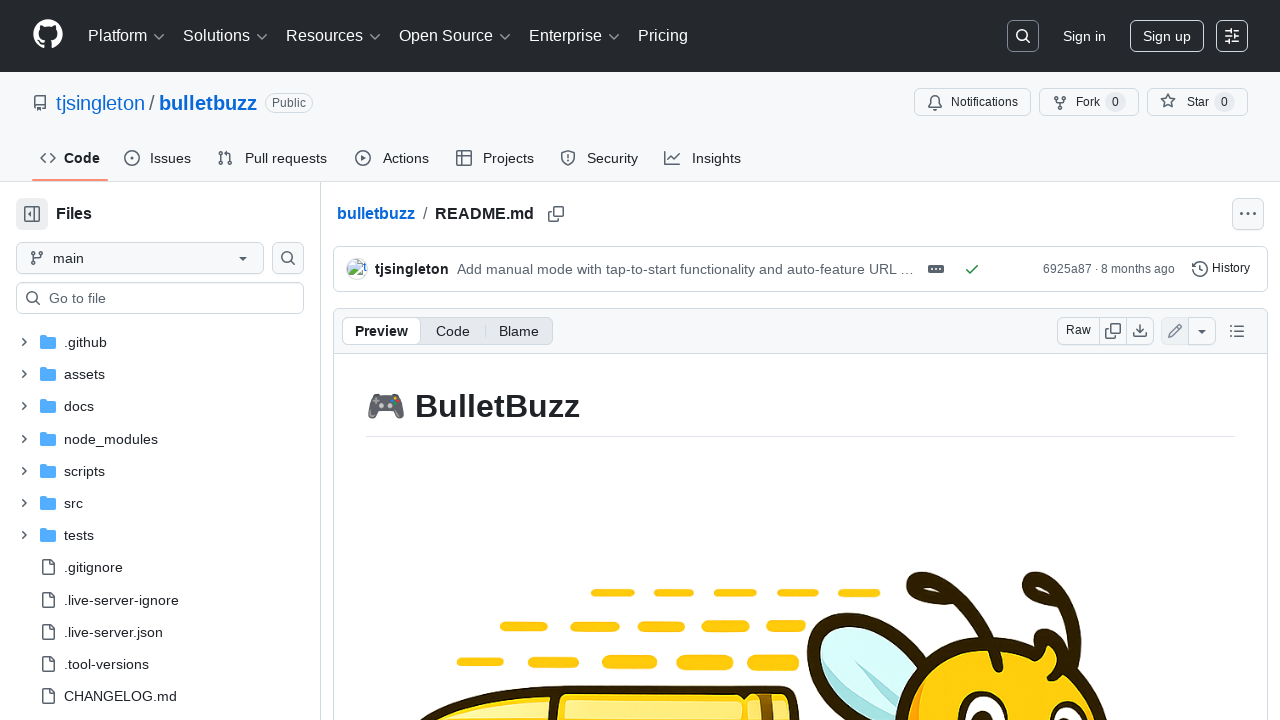

README markdown body content loaded
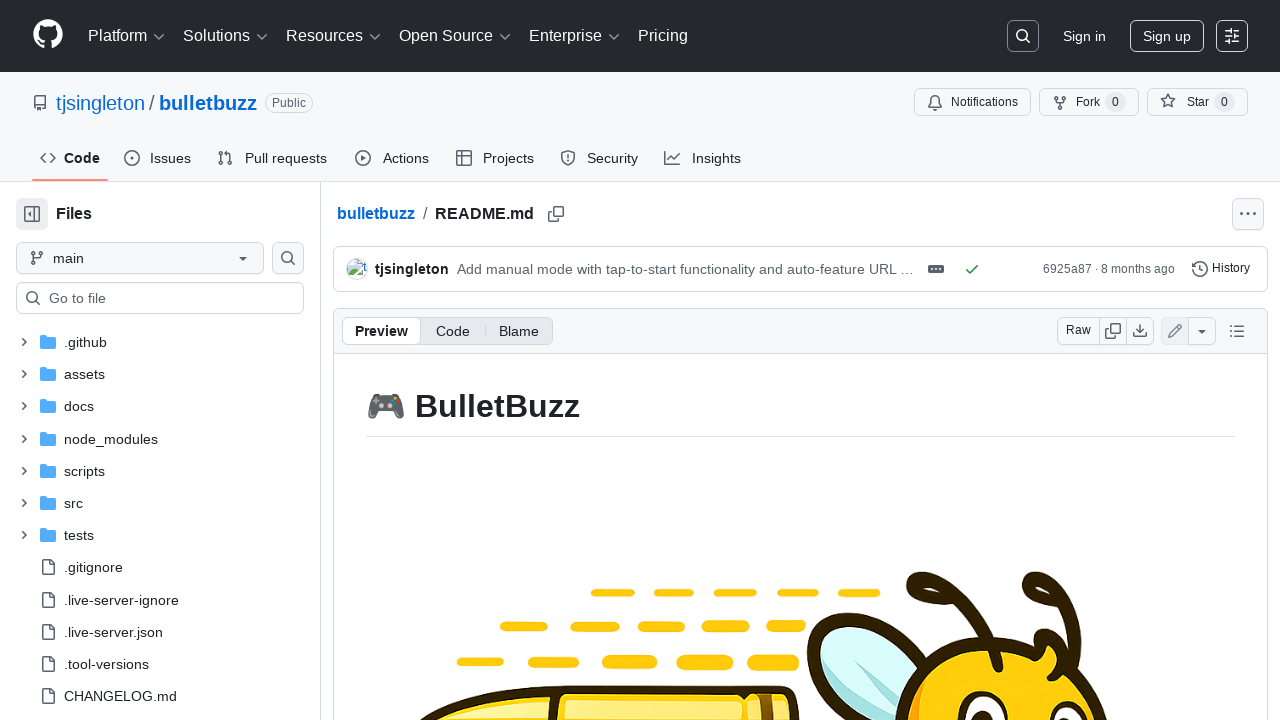

Verified documentation link is visible in README
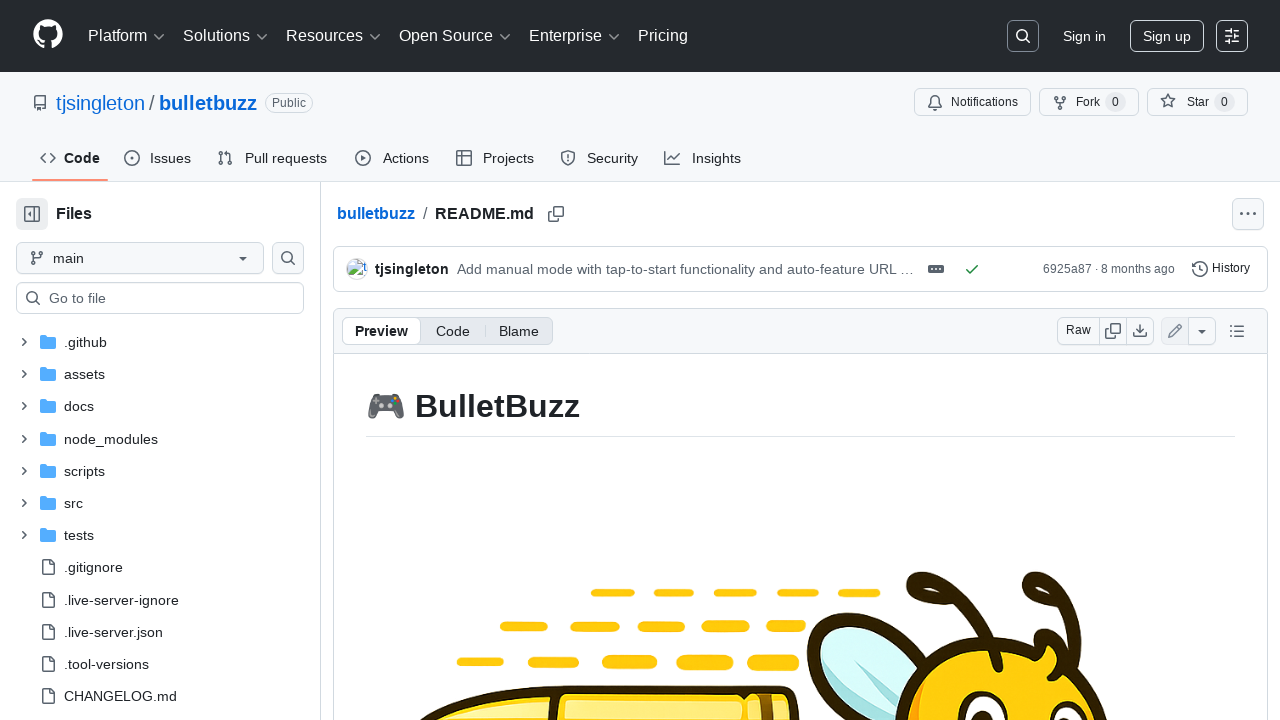

Verified BulletBuzz logo is visible in README
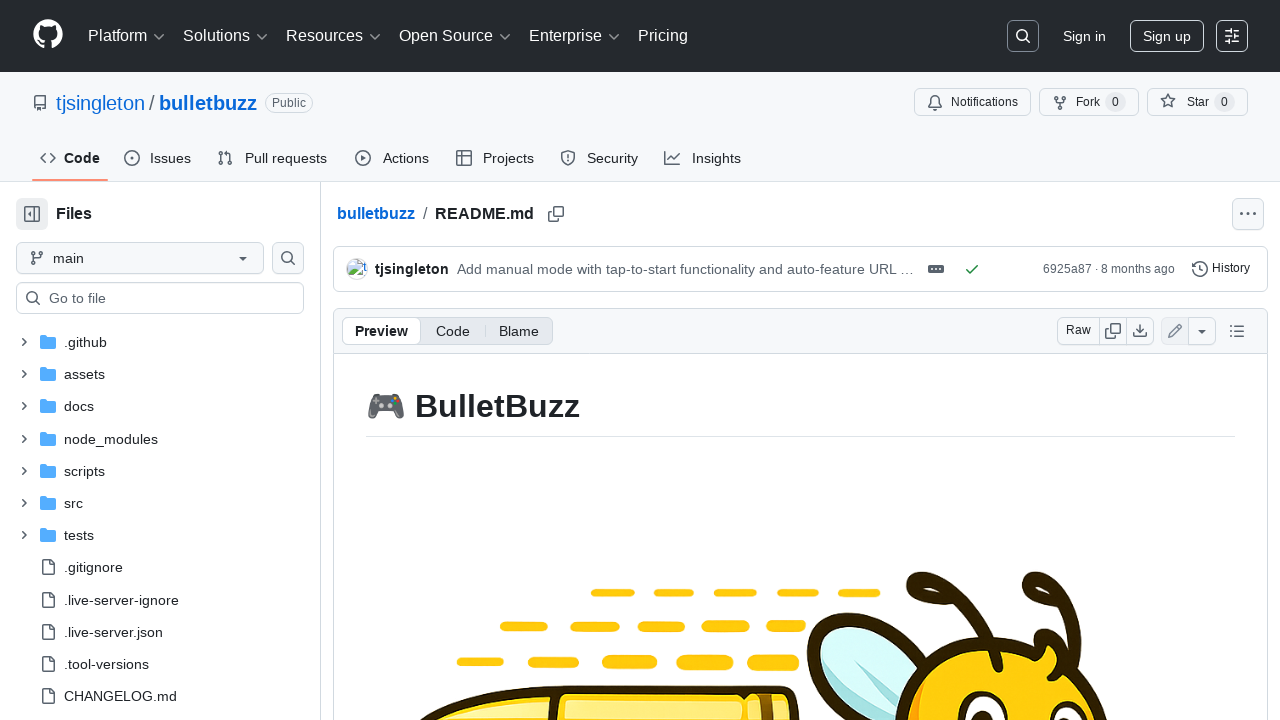

Clicked documentation link in README at (468, 361) on a[href="https://tjsingleton.github.io/bulletbuzz/"] >> nth=0
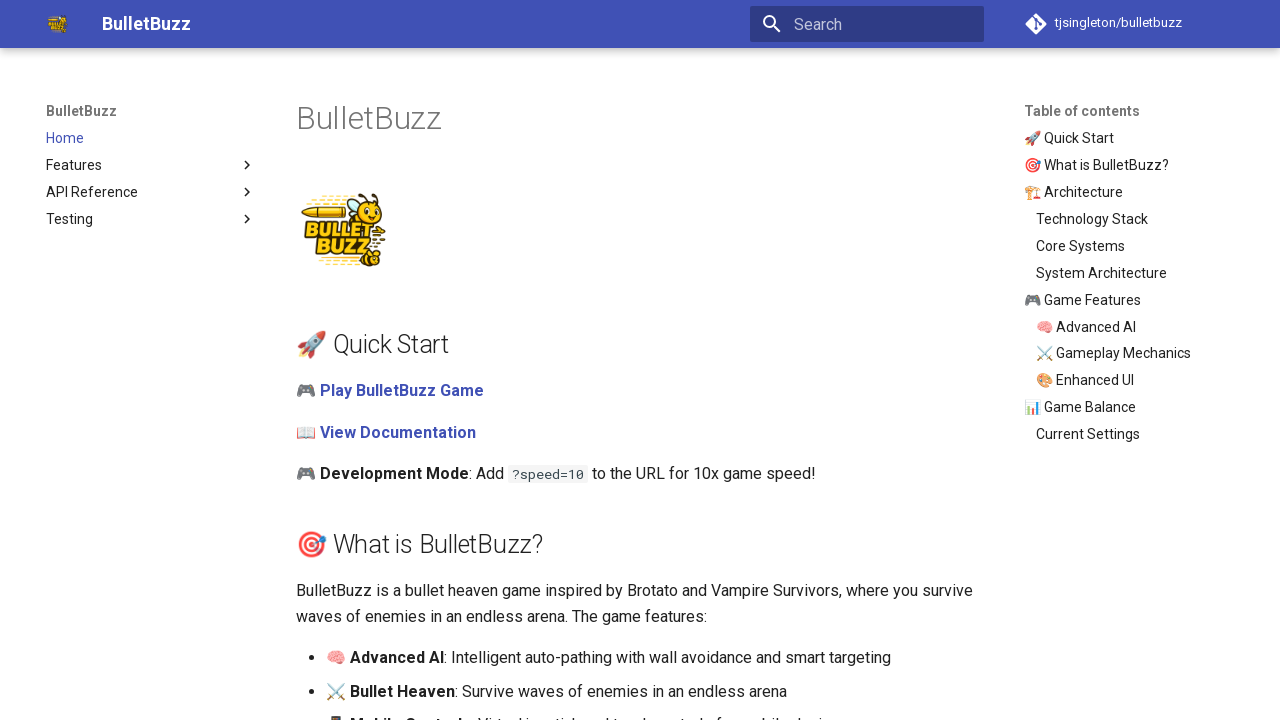

Documentation page loaded successfully
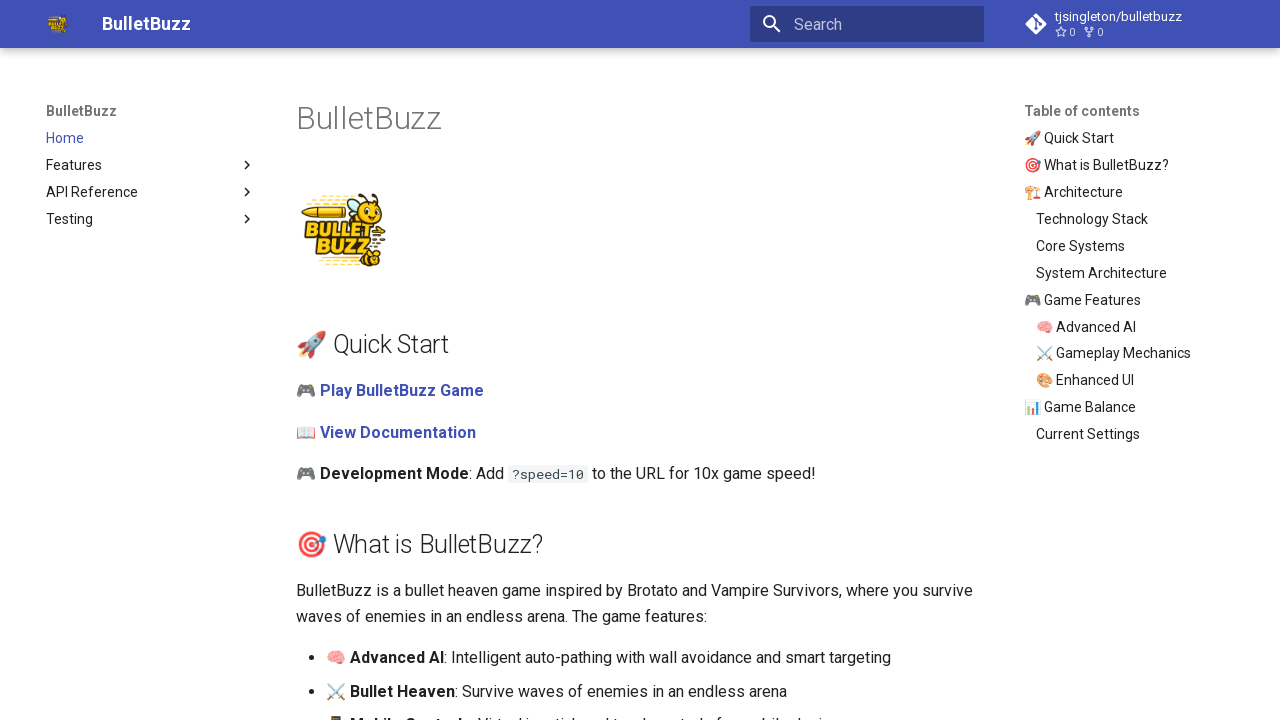

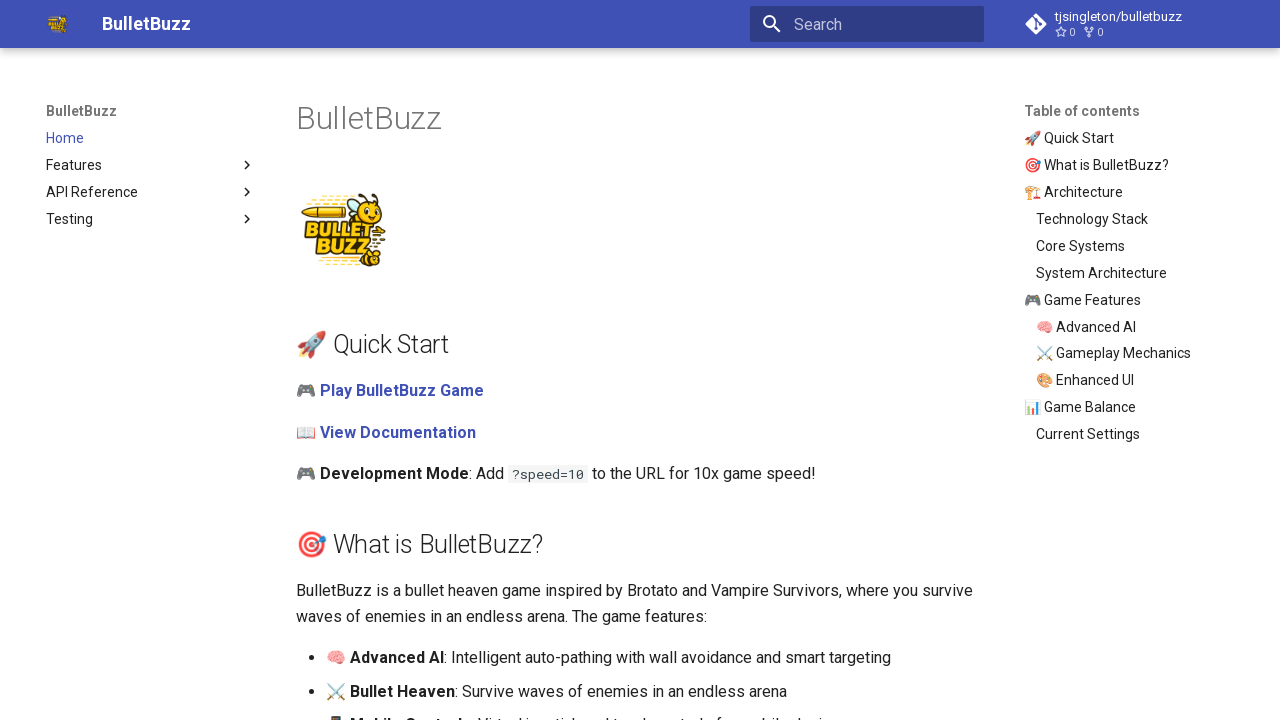